Tests dropdown selection using different methods: by value, by index, and by label.

Starting URL: https://testautomationpractice.blogspot.com/

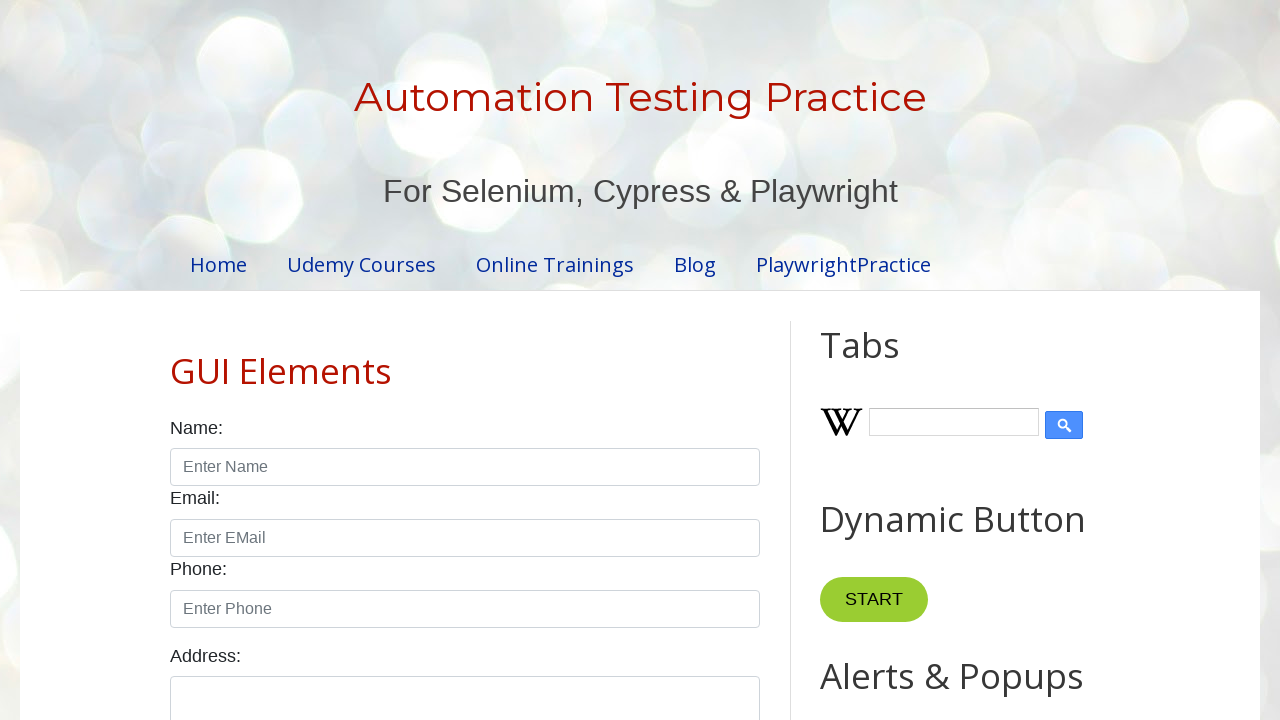

Clicked on country dropdown at (465, 360) on #country
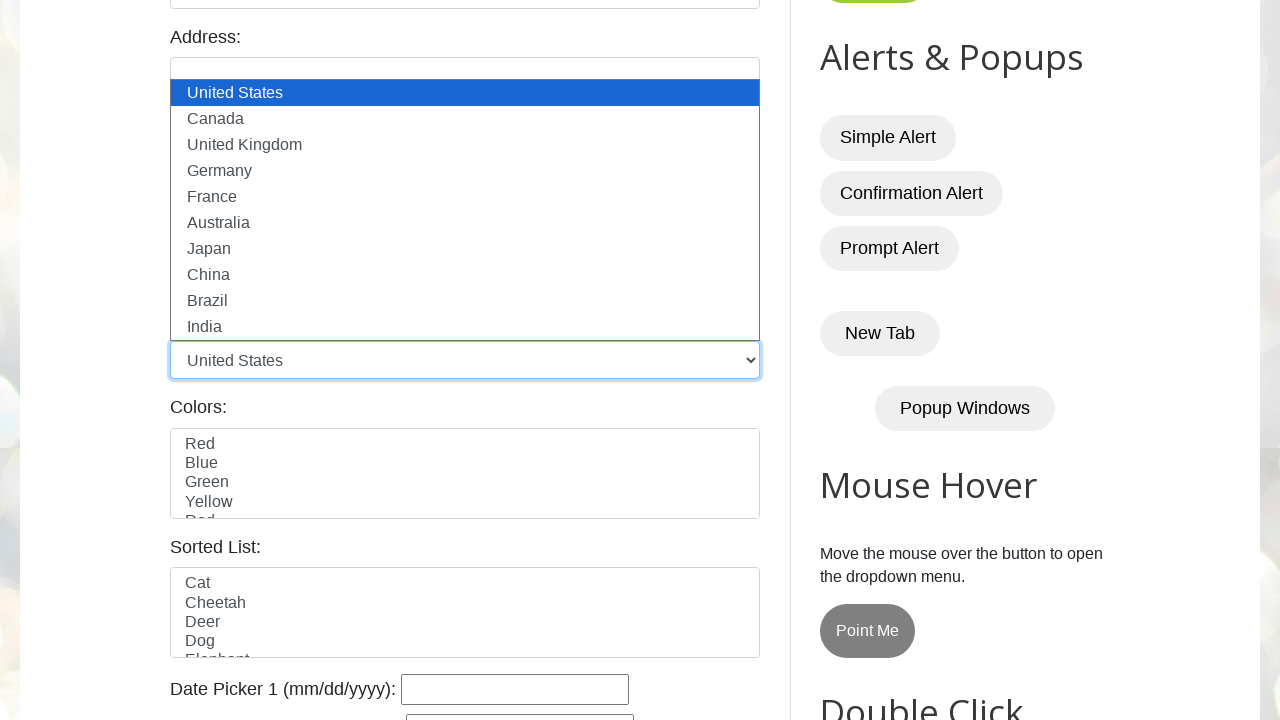

Selected 'Canada' by value from dropdown on #country
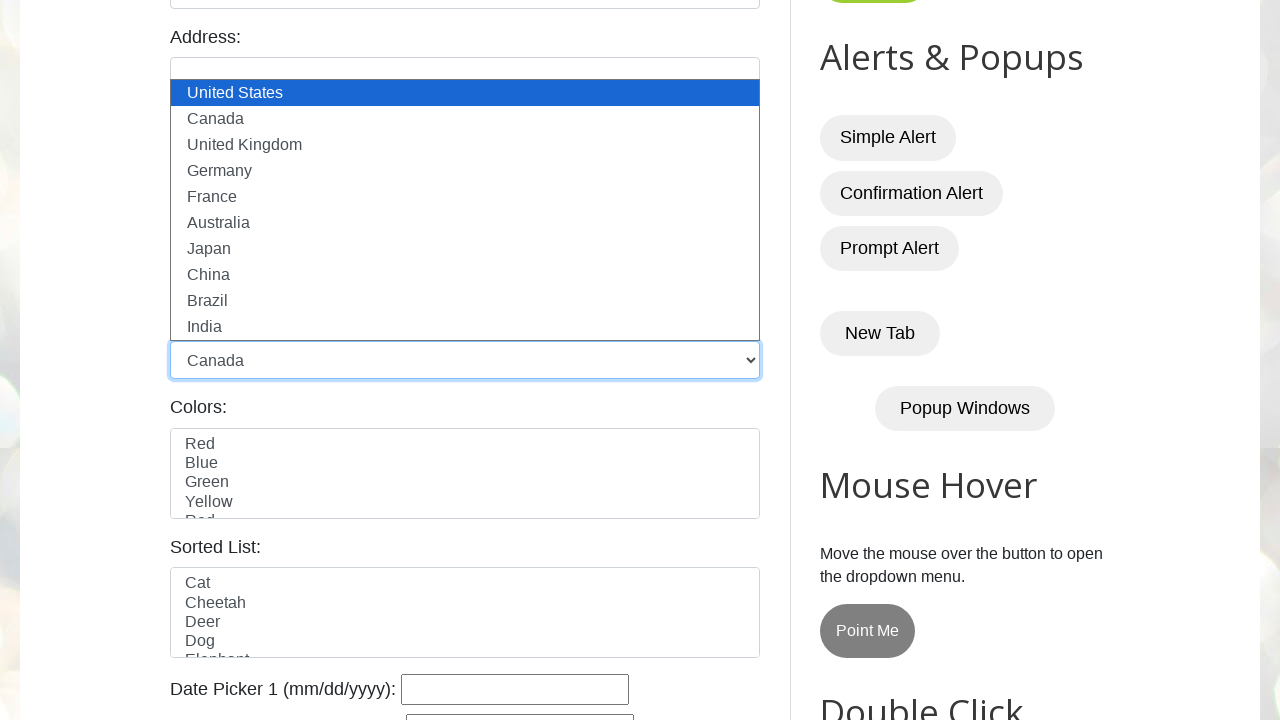

Verified 'Canada' was selected correctly
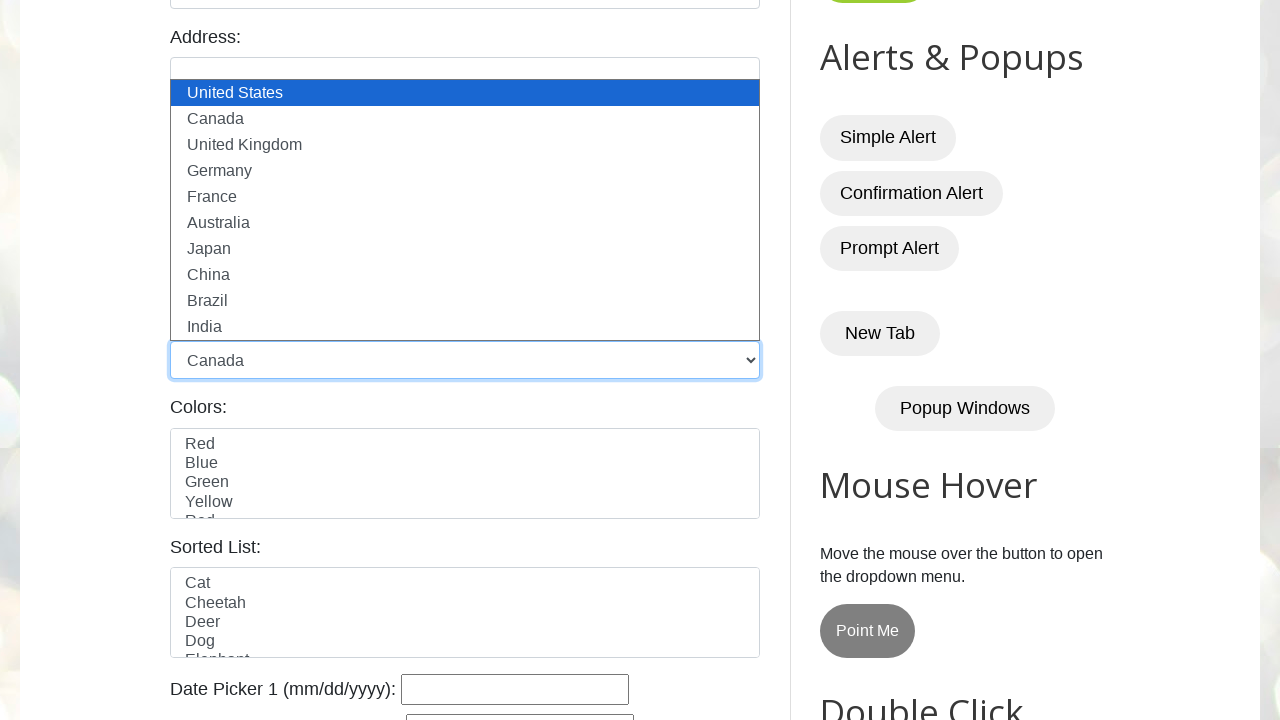

Selected option at index 2 from dropdown on #country
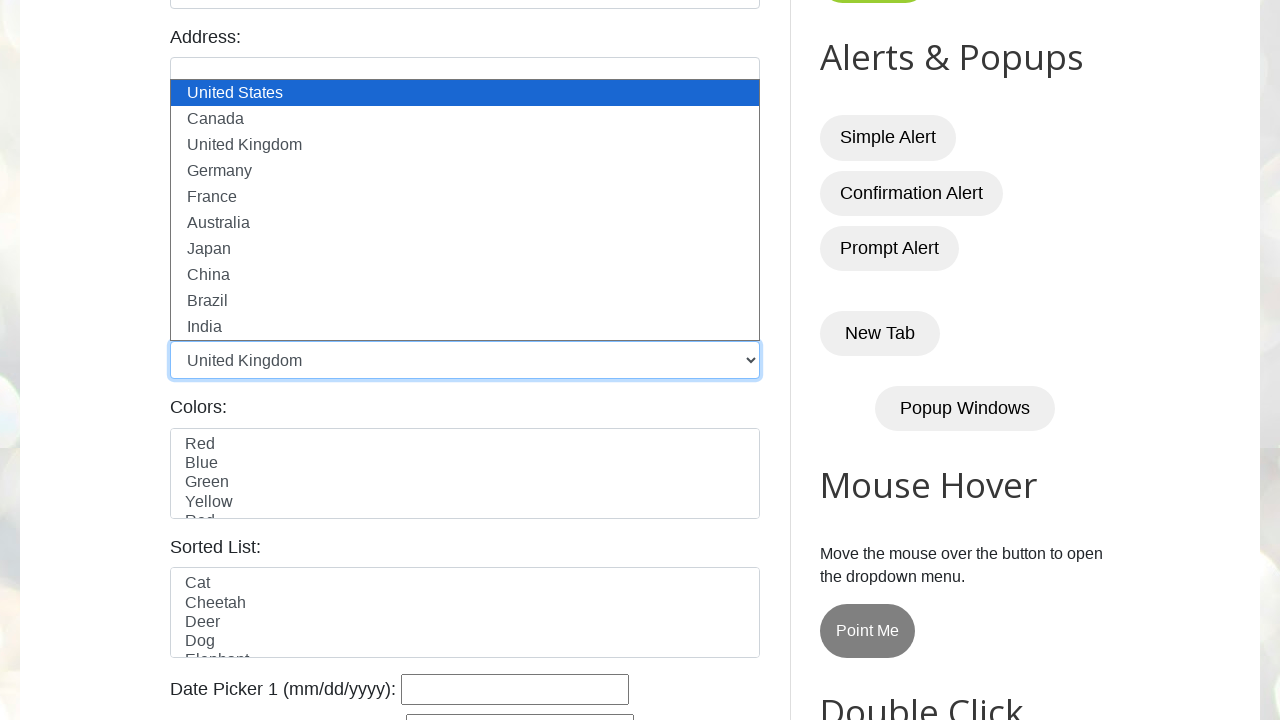

Verified option at index 2 ('UK') was selected correctly
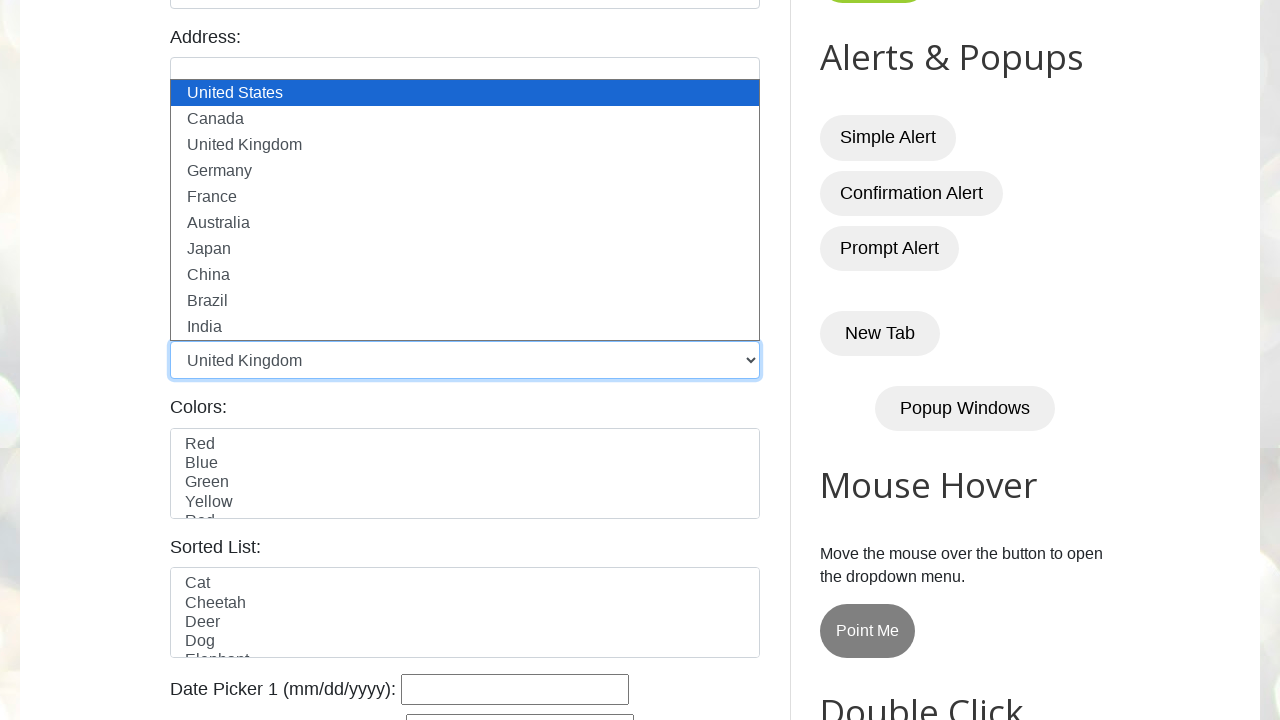

Selected 'Germany' by label from dropdown on #country
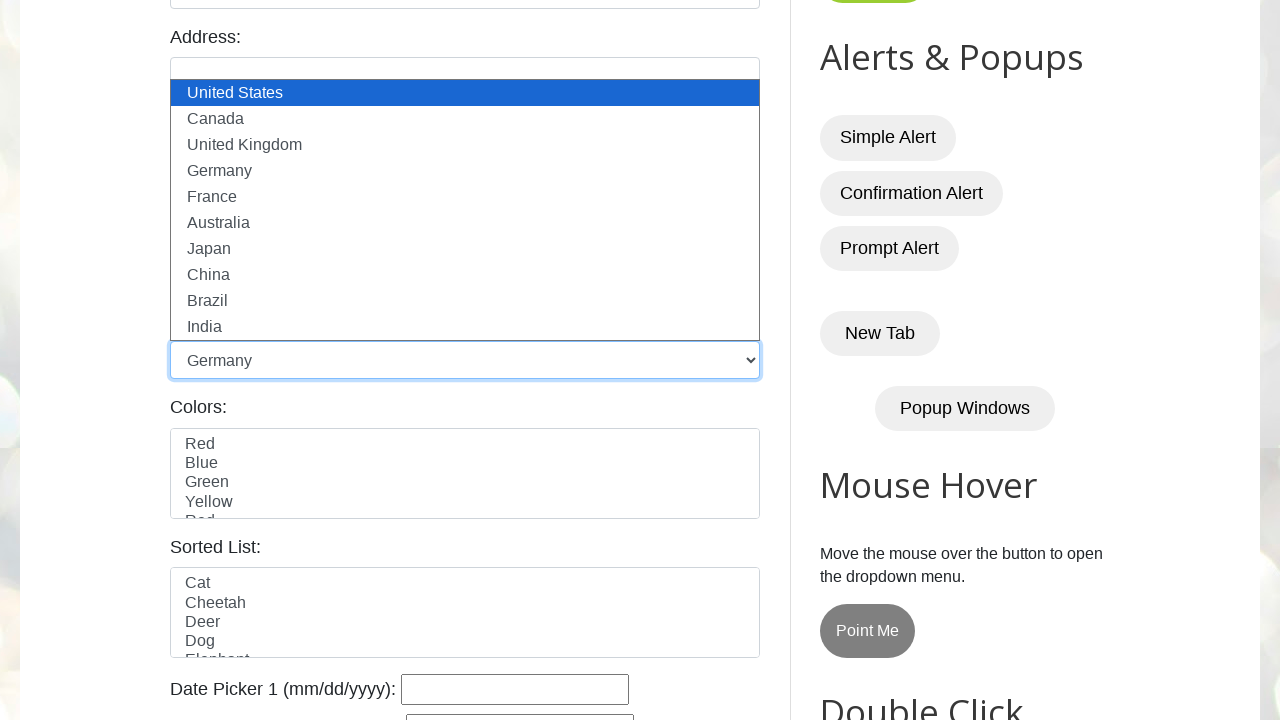

Verified 'Germany' was selected correctly
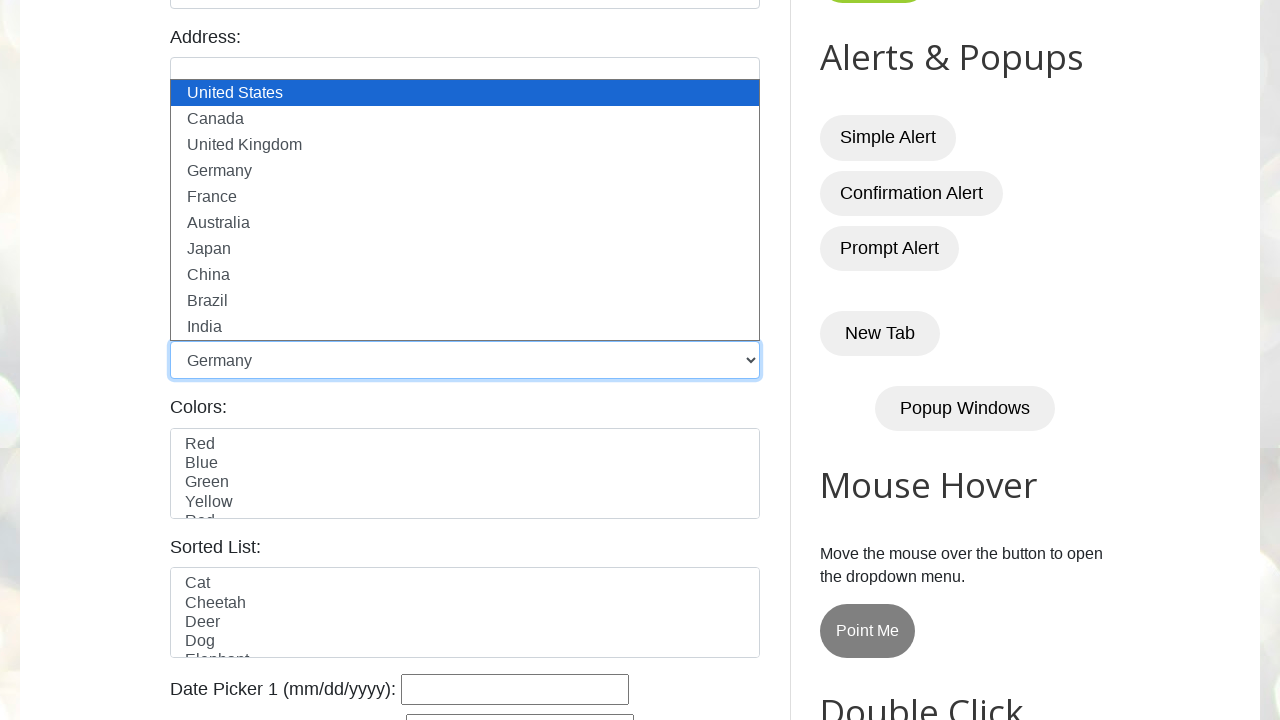

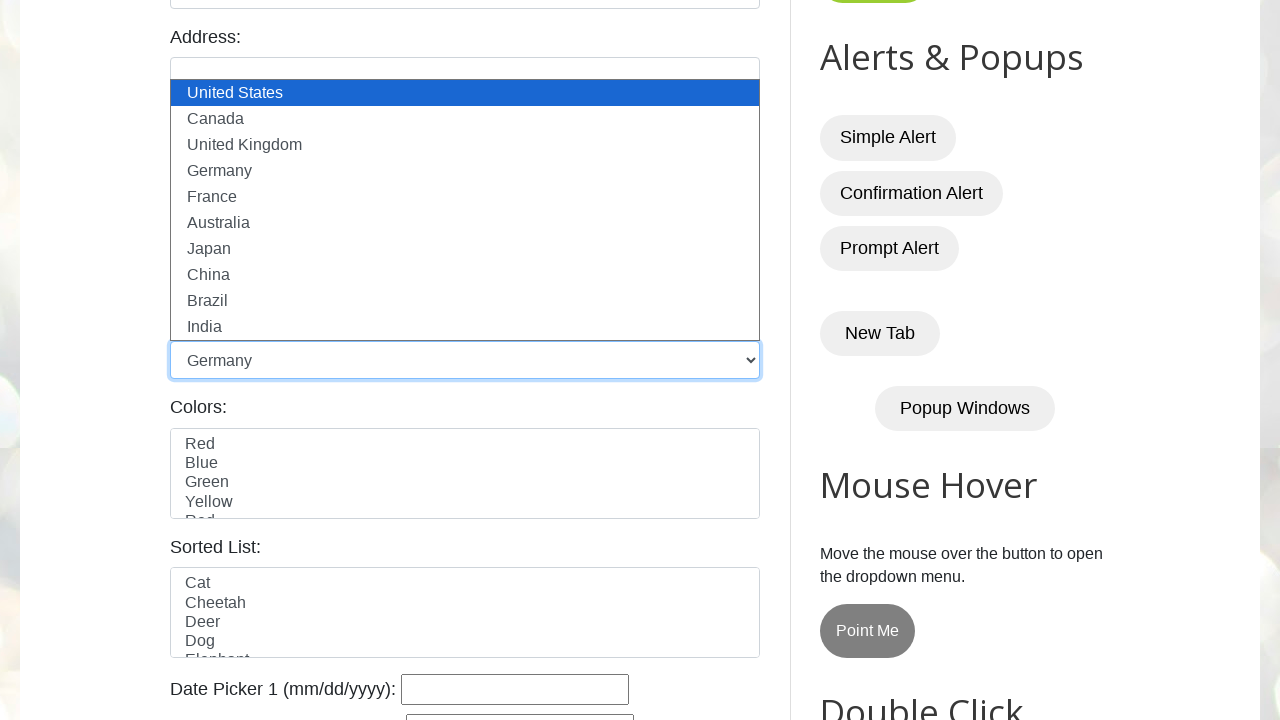